Tests different types of JavaScript alerts (simple alert, confirm dialog, and prompt dialog) by clicking buttons to trigger them and then accepting, dismissing, or entering text into the alerts.

Starting URL: https://leafground.com/alert.xhtml

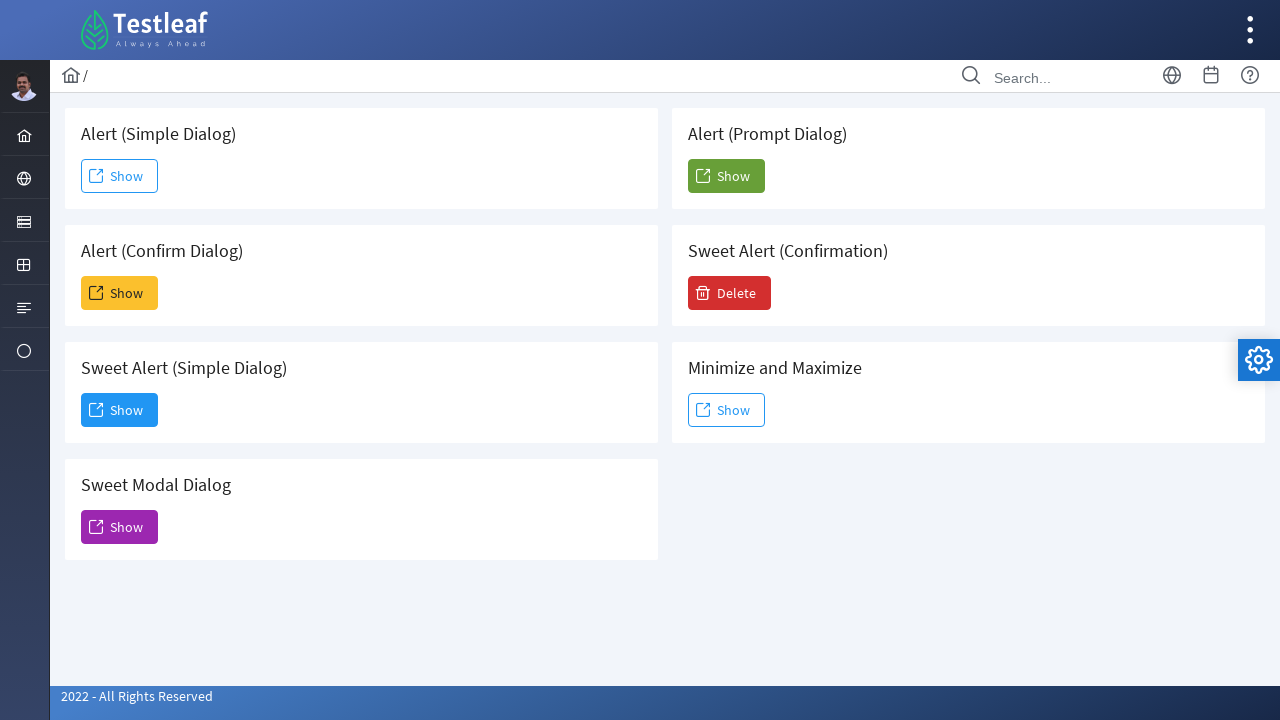

Clicked button to trigger simple alert at (120, 176) on #j_idt88\:j_idt91
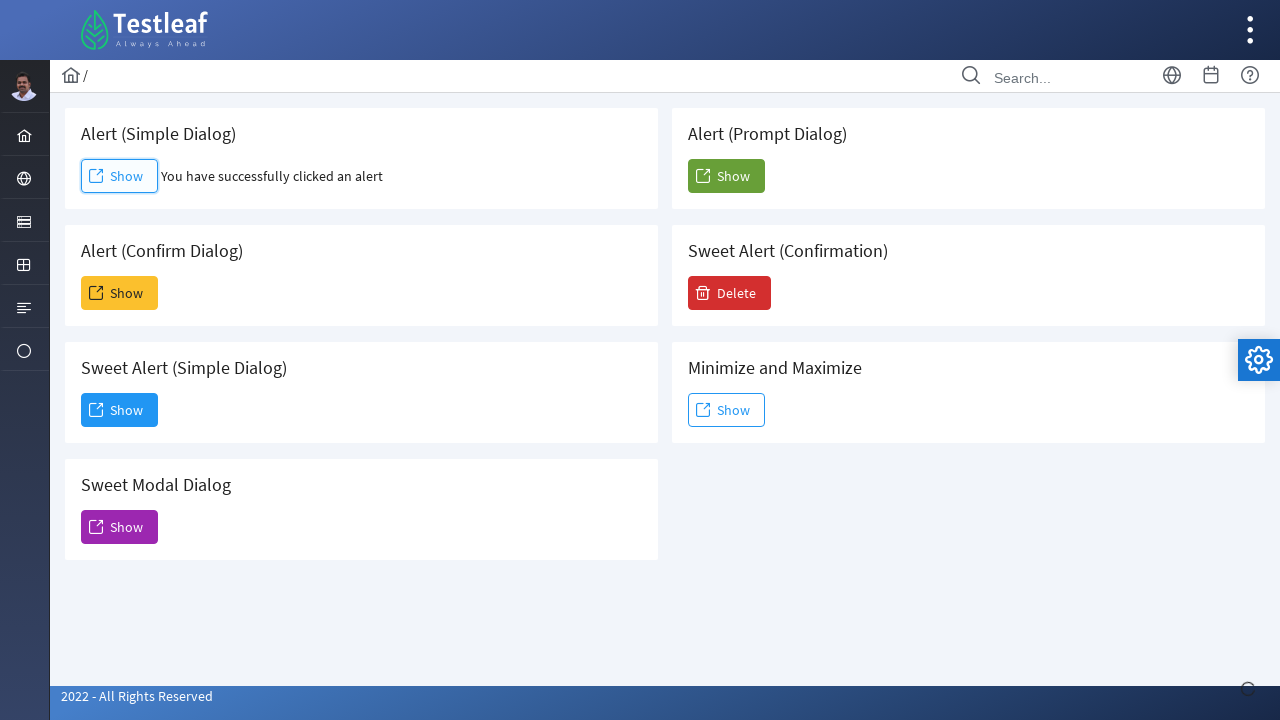

Clicked button to trigger simple alert and accepted it at (120, 176) on #j_idt88\:j_idt91
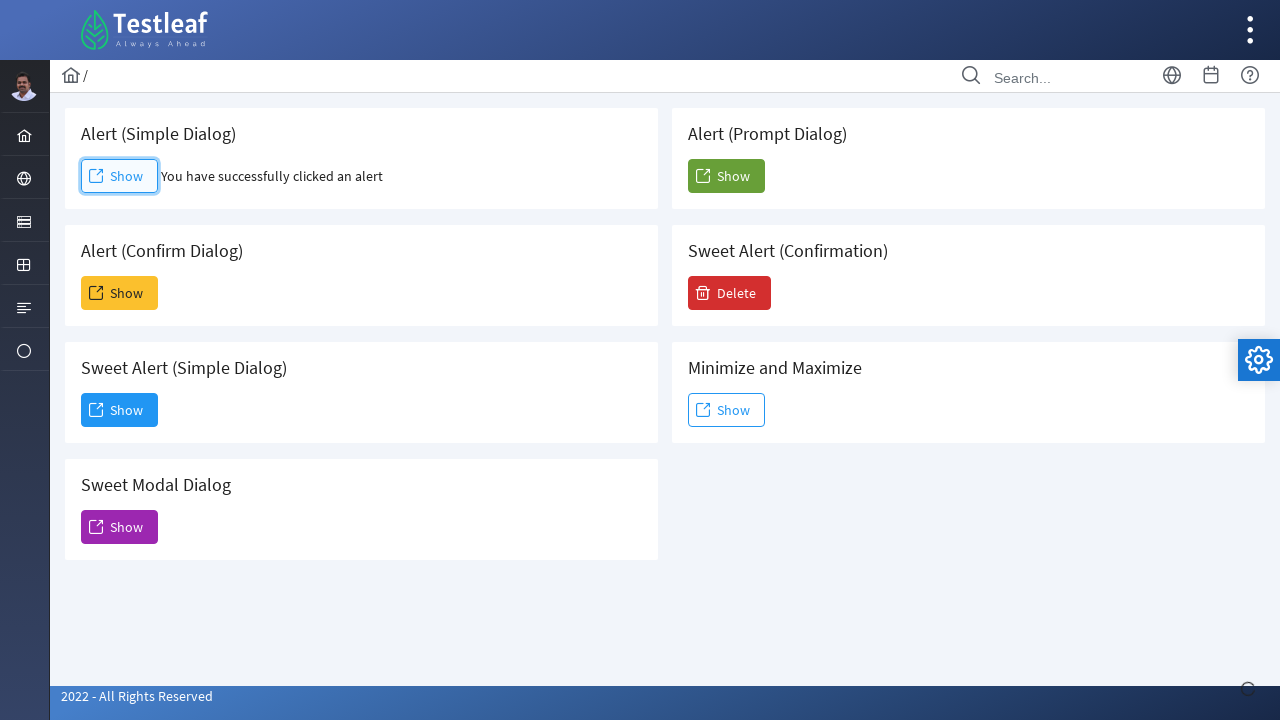

Clicked button to trigger confirm dialog and dismissed it at (120, 293) on #j_idt88\:j_idt93
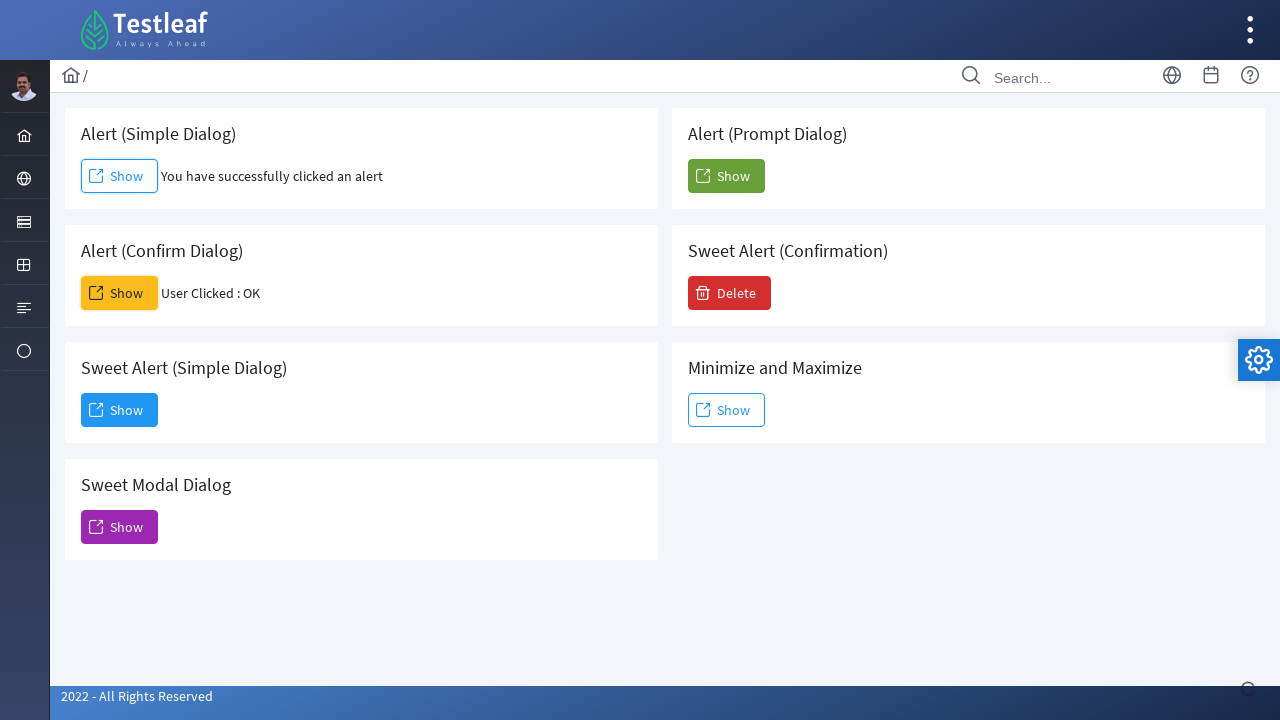

Waited for confirm dialog interaction to complete
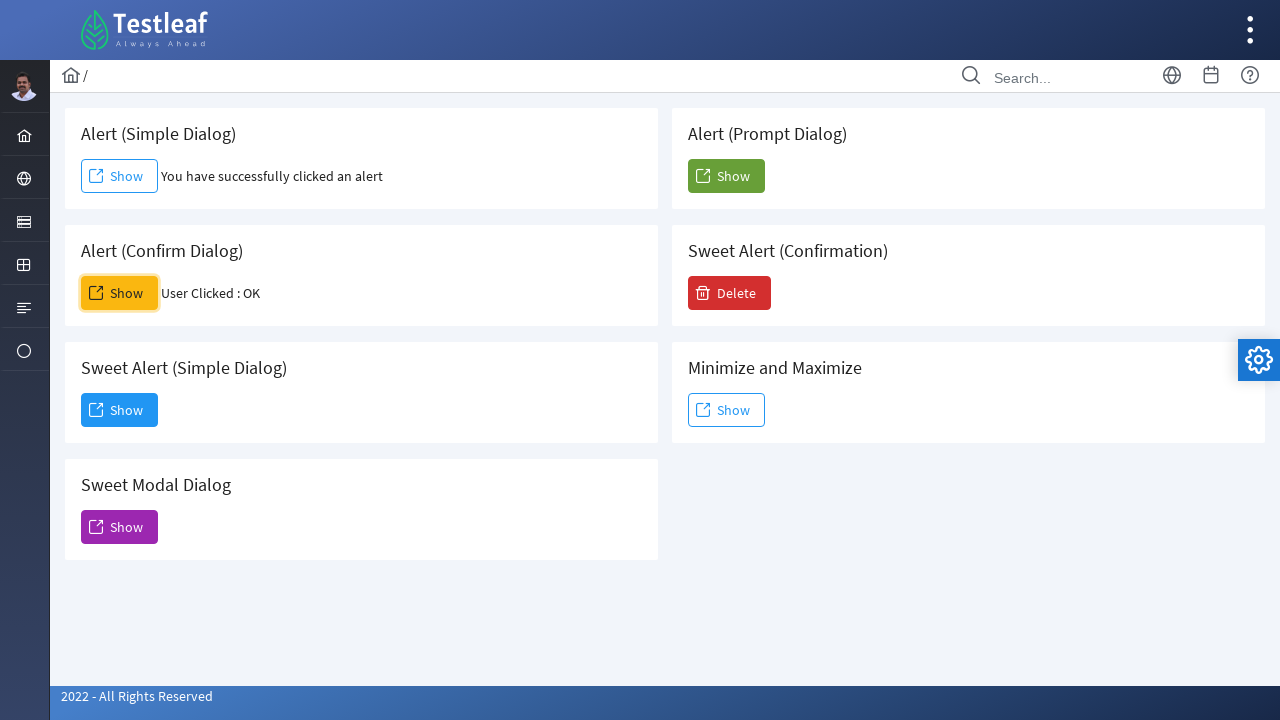

Clicked button to trigger prompt dialog and entered 'My name is hashir' at (726, 176) on #j_idt88\:j_idt104
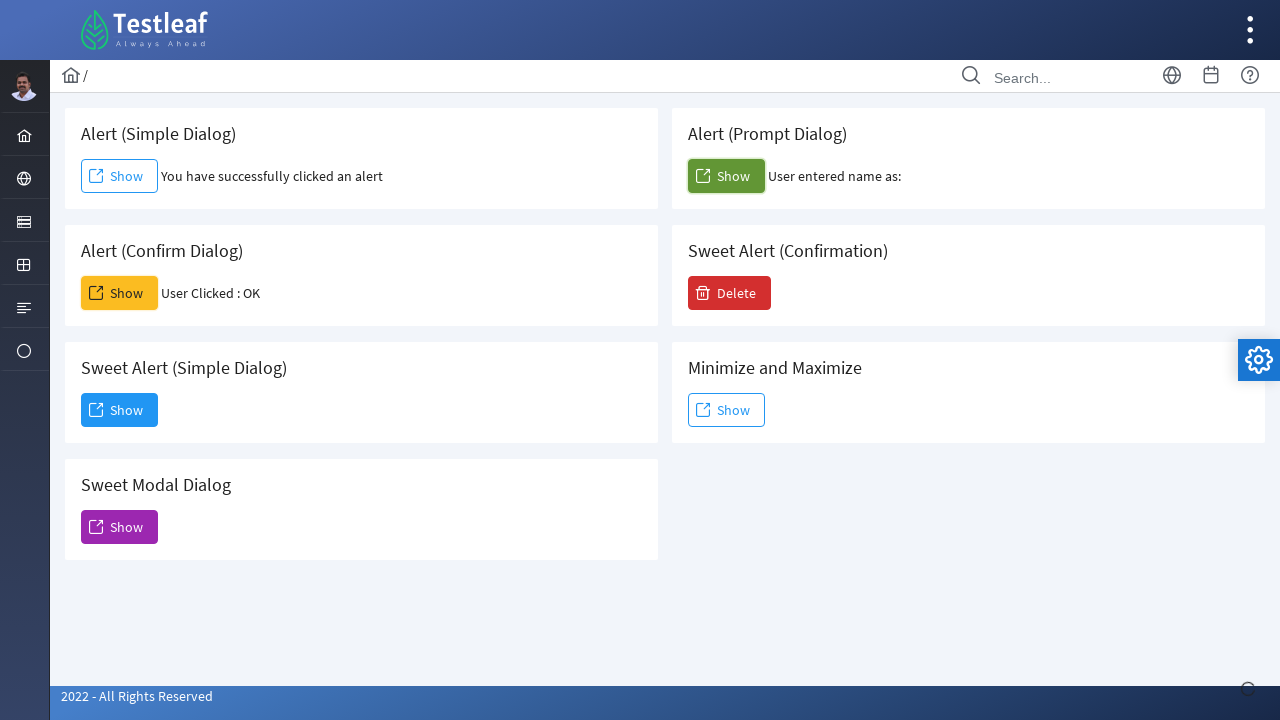

Waited for prompt dialog interaction to complete
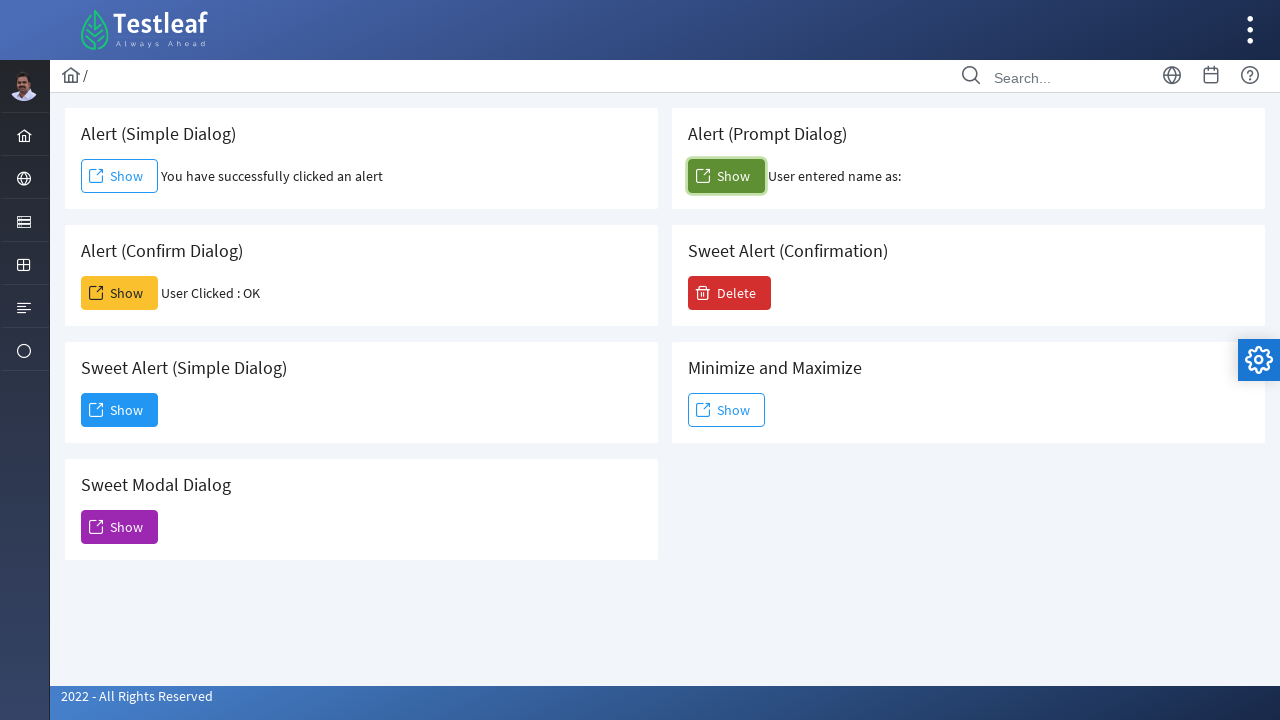

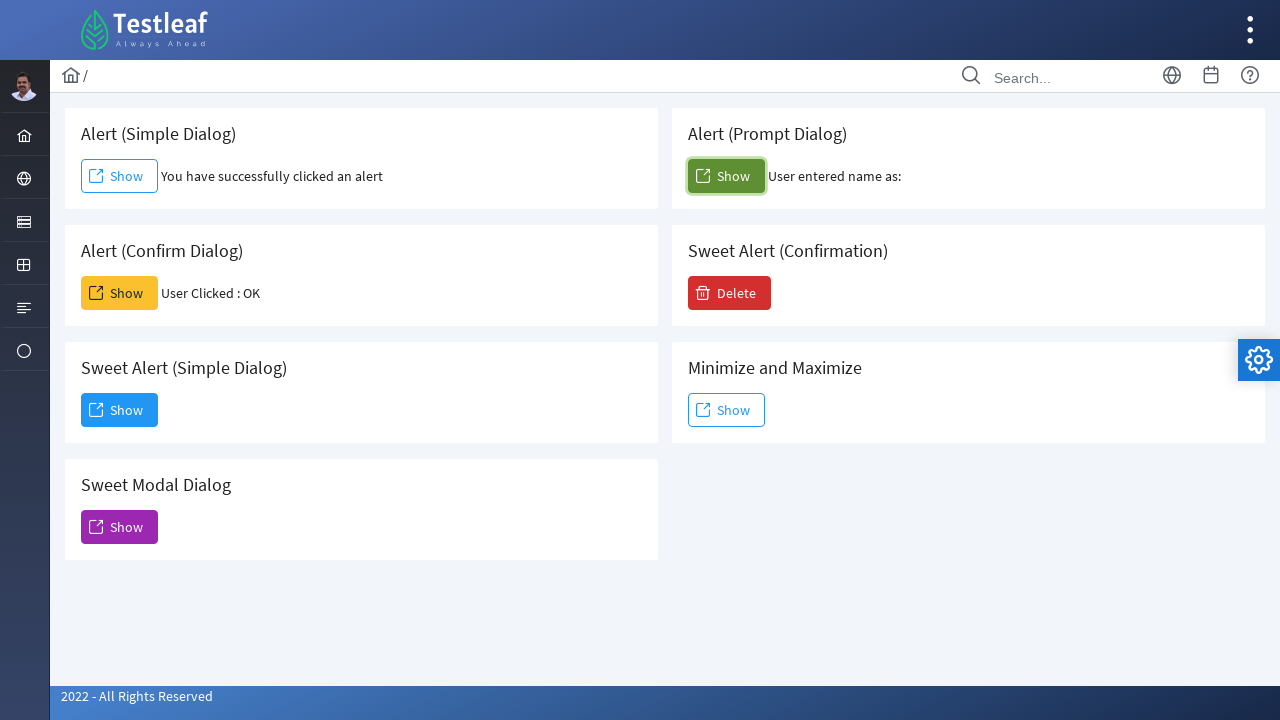